Verifies that there are at least three navigation links (li elements) in the header

Starting URL: https://finndude.github.io/DBI-Coursework/People-Search/people-search.html

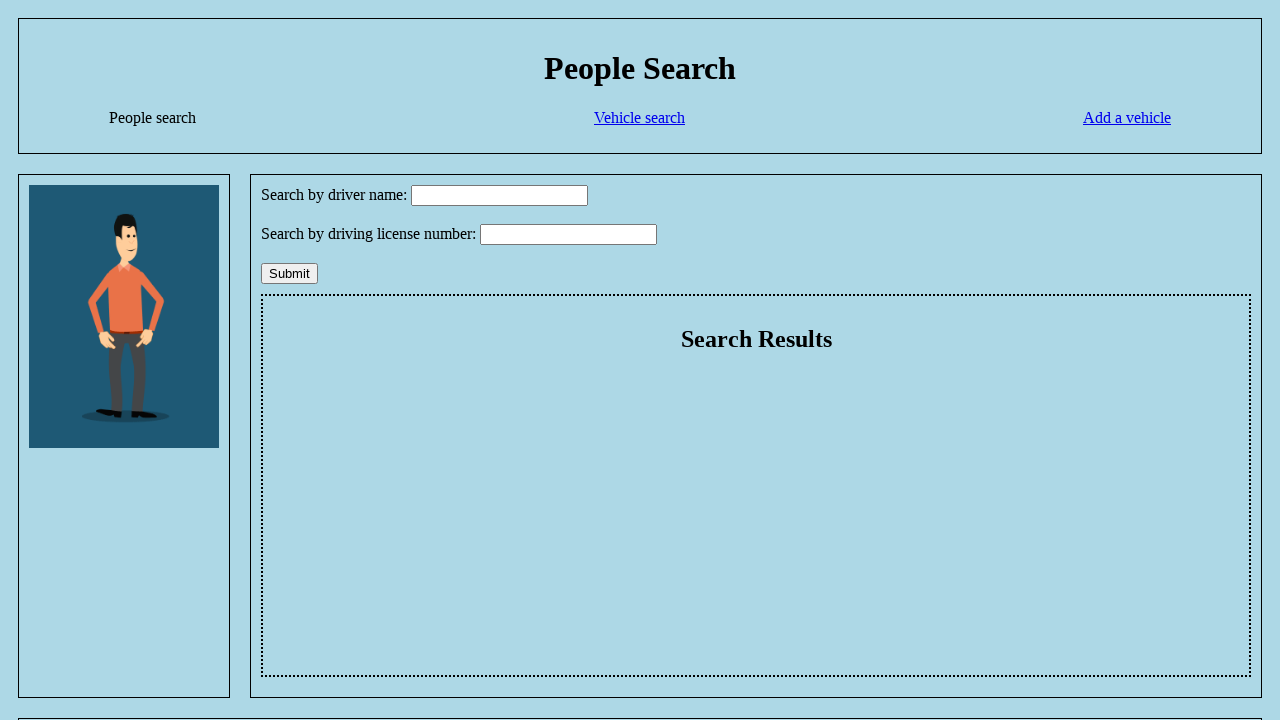

Navigated to people-search.html
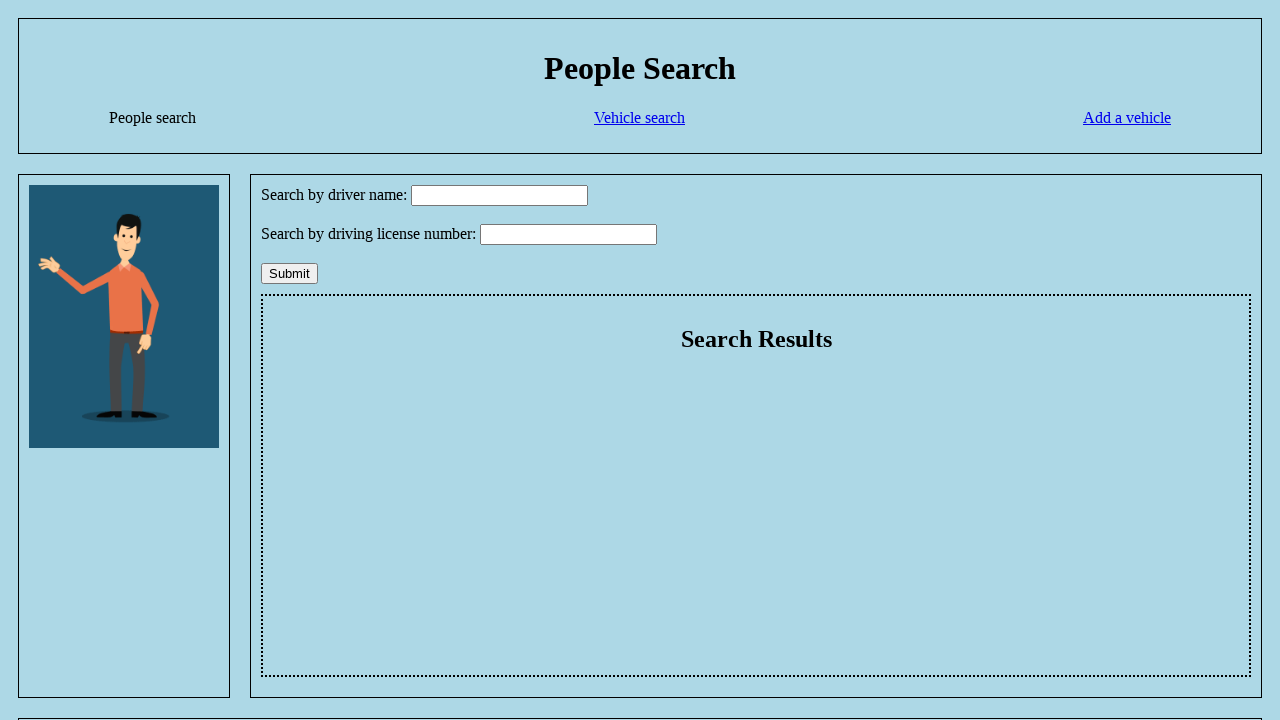

Counted navigation links in header: 3 found
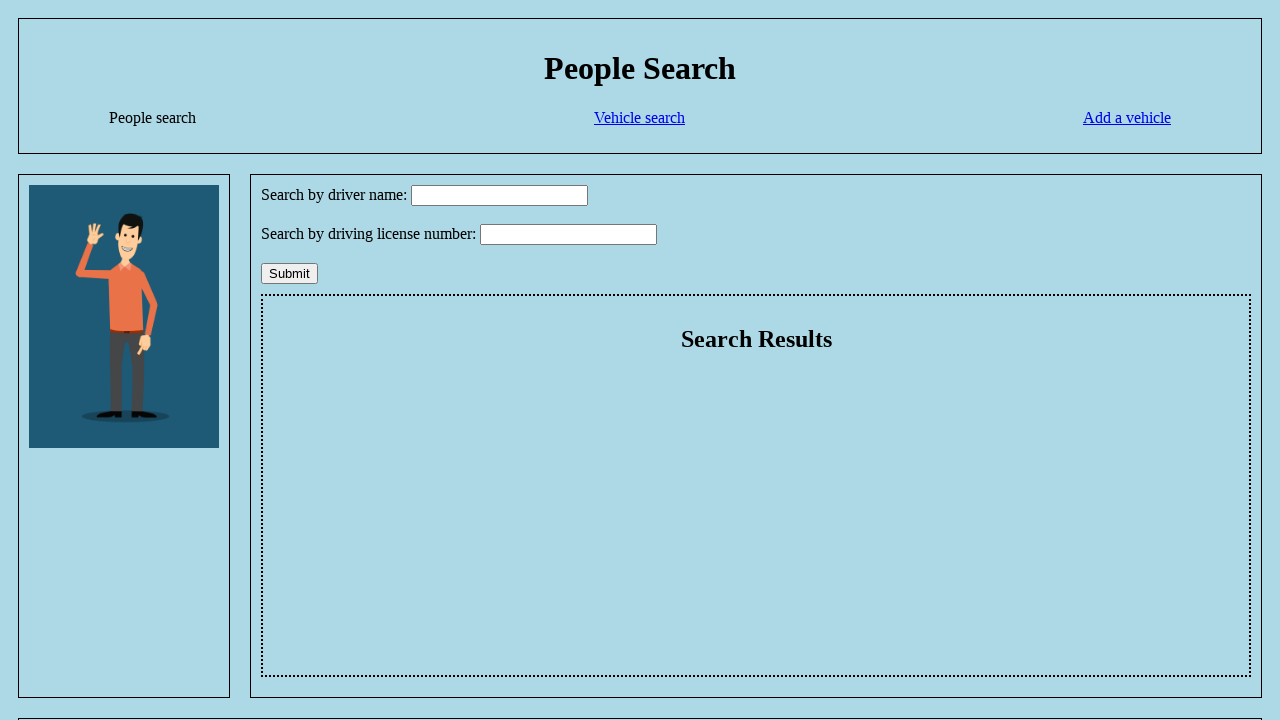

Assertion passed: 3 navigation links is greater than 2
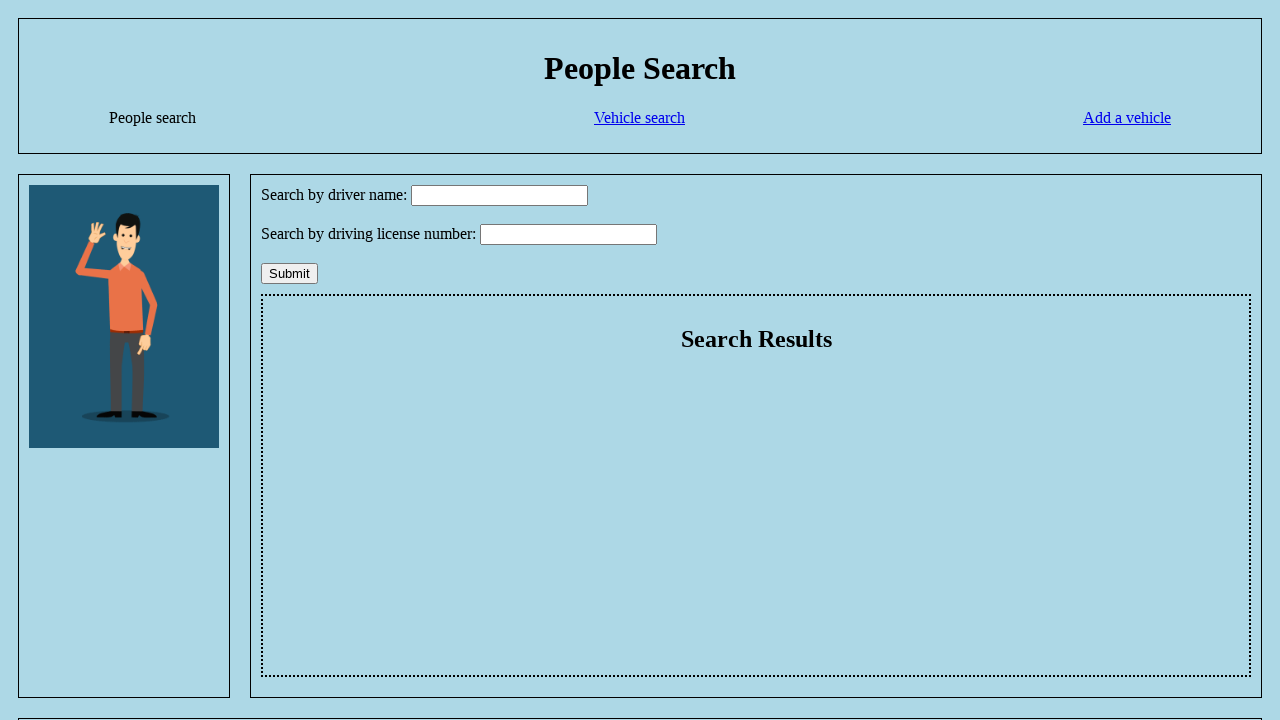

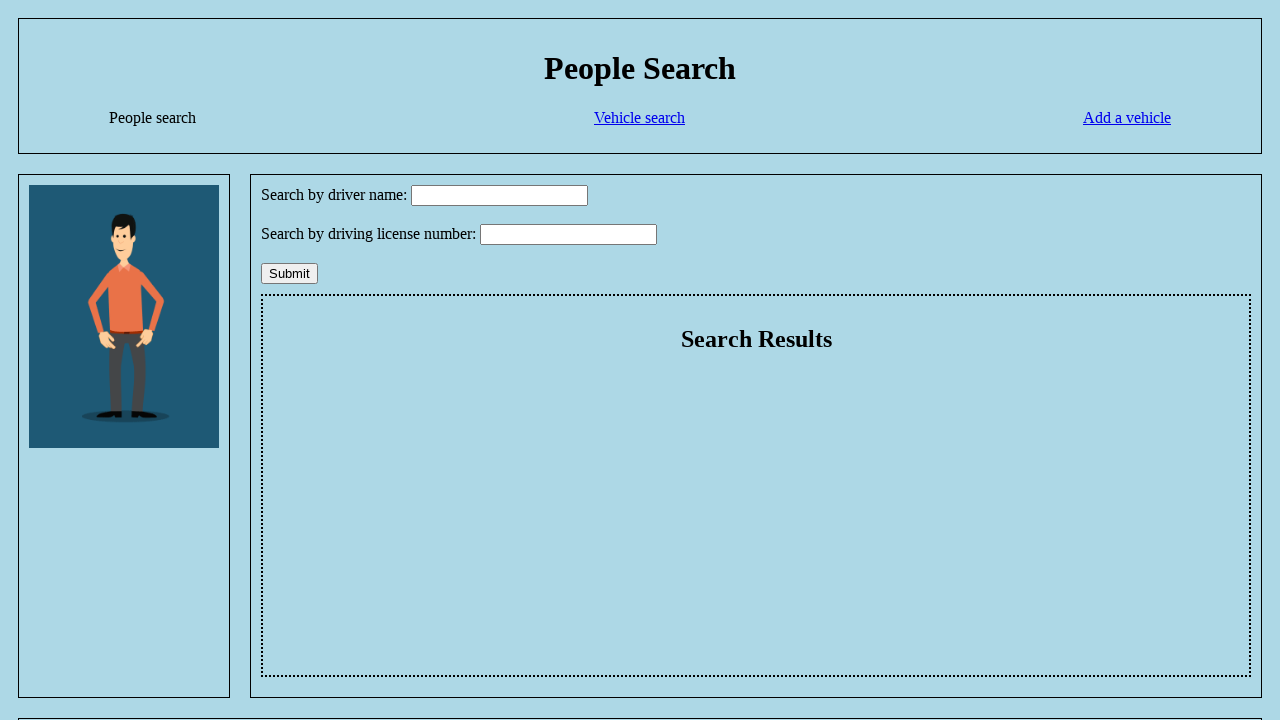